Navigates to selenium.dev with accepting insecure certificates enabled to verify the page loads despite certificate issues

Starting URL: https://selenium.dev

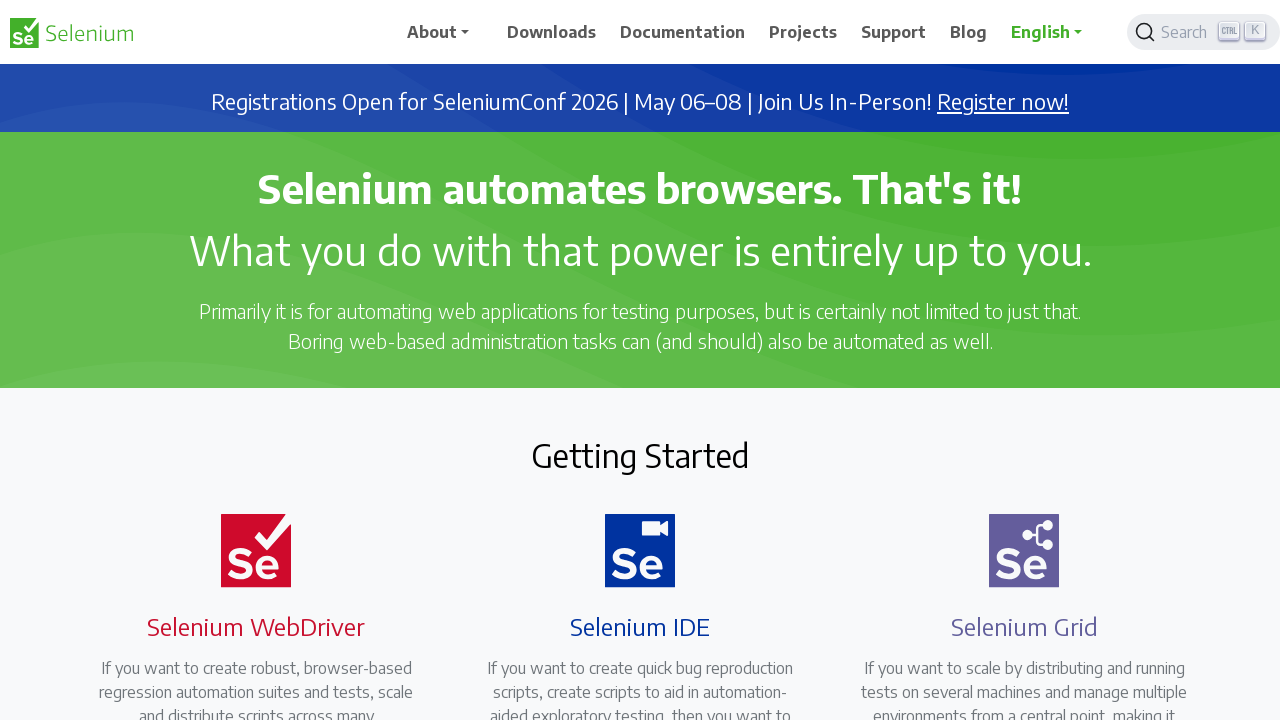

Navigated to https://selenium.dev with acceptInsecureCerts enabled and verified page loads despite certificate issues
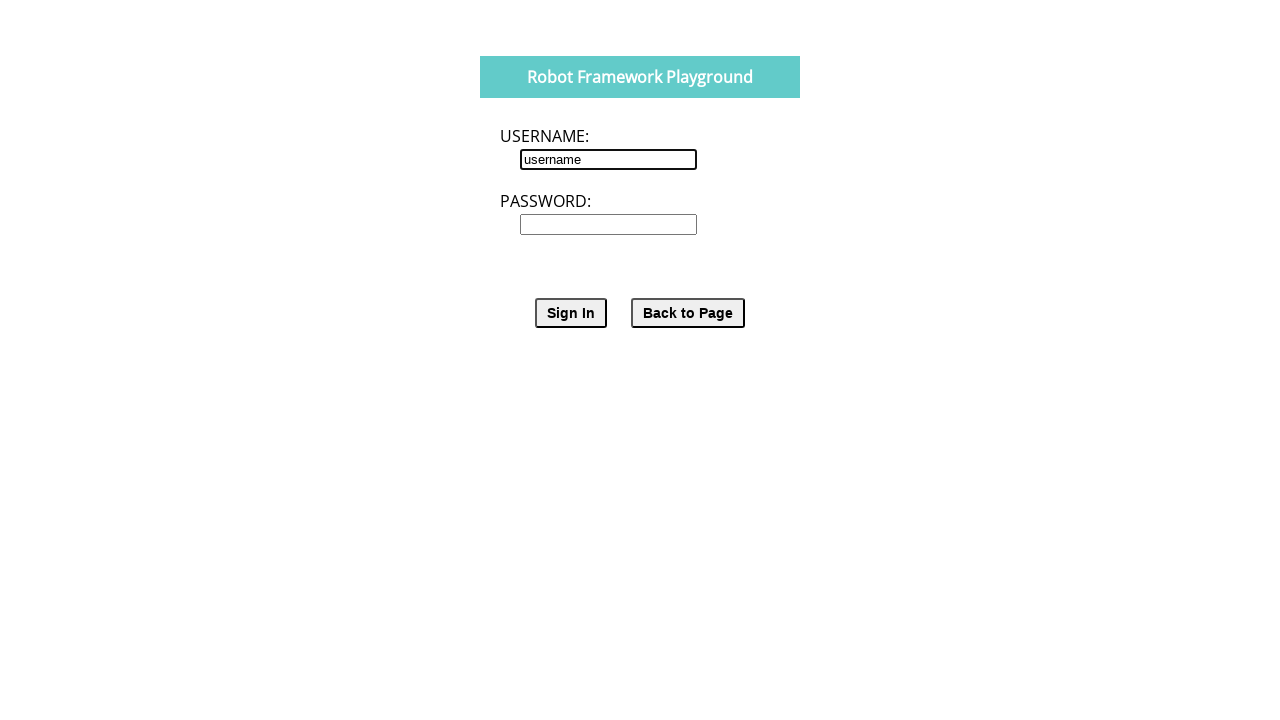

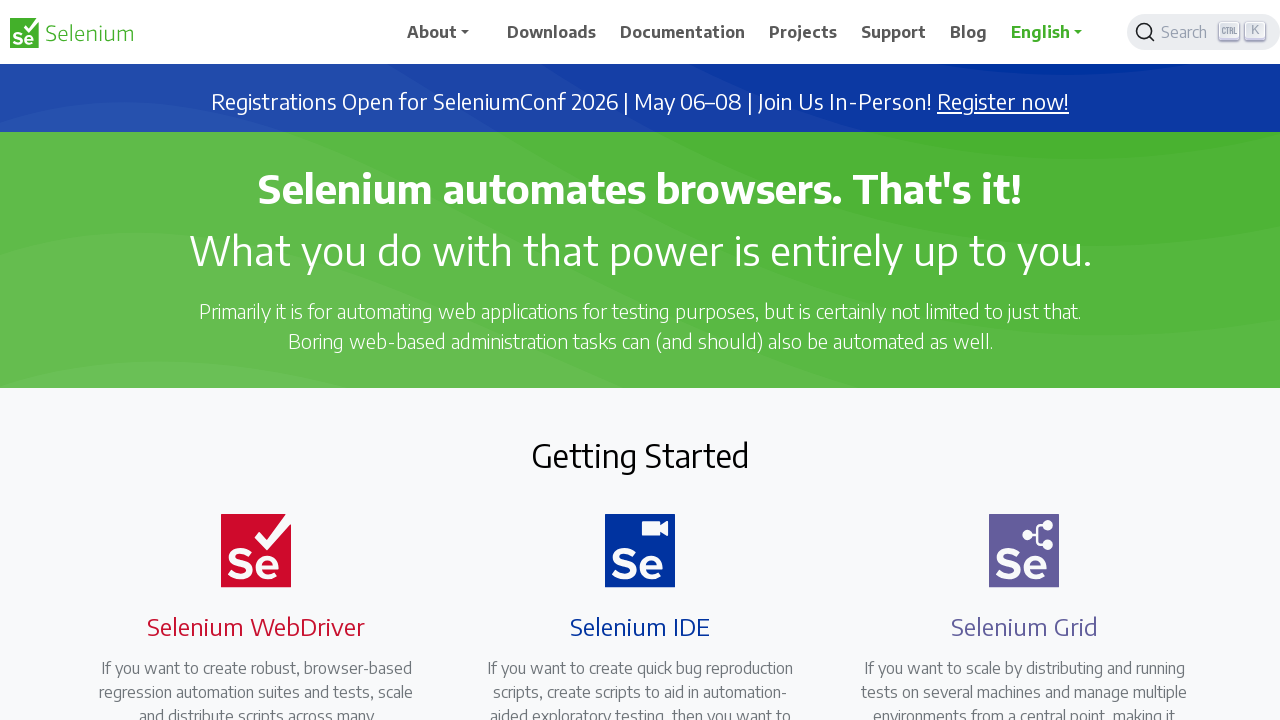